Tests autosuggest dropdown functionality by typing a partial search term "ind", waiting for suggestions to appear, and selecting "India" from the dropdown list.

Starting URL: https://rahulshettyacademy.com/dropdownsPractise/

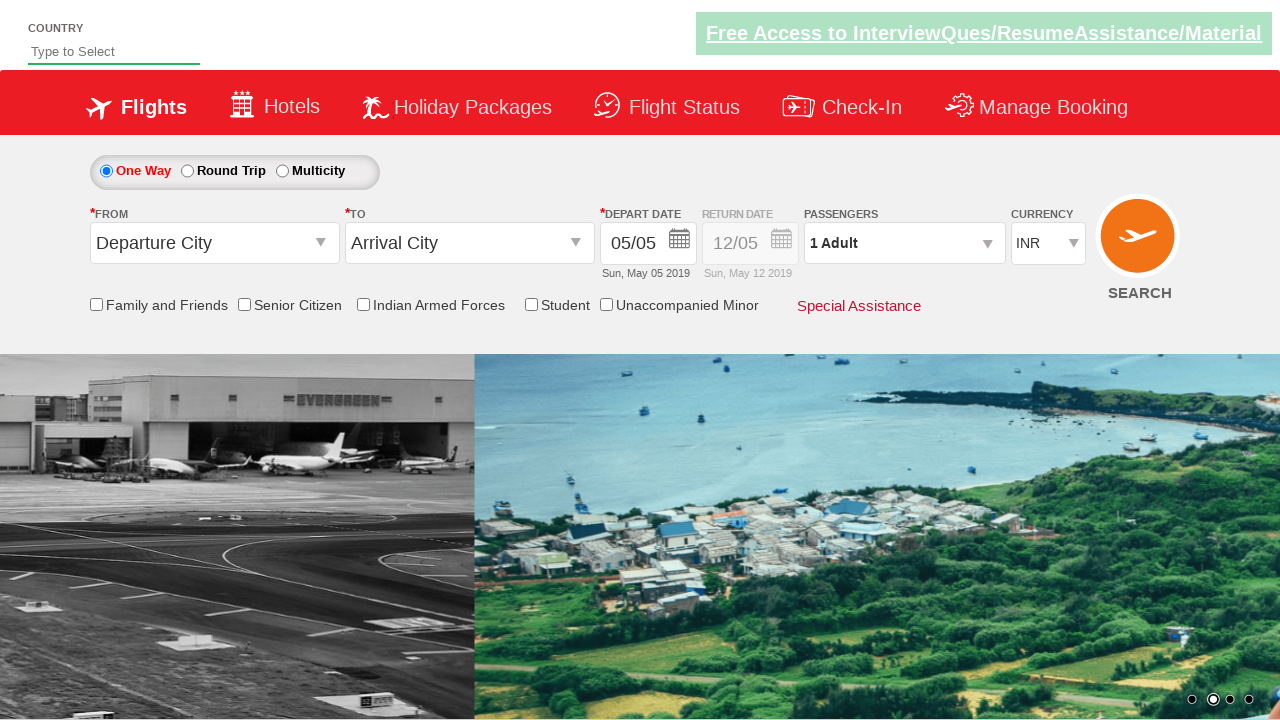

Typed 'ind' in autosuggest input field on input#autosuggest
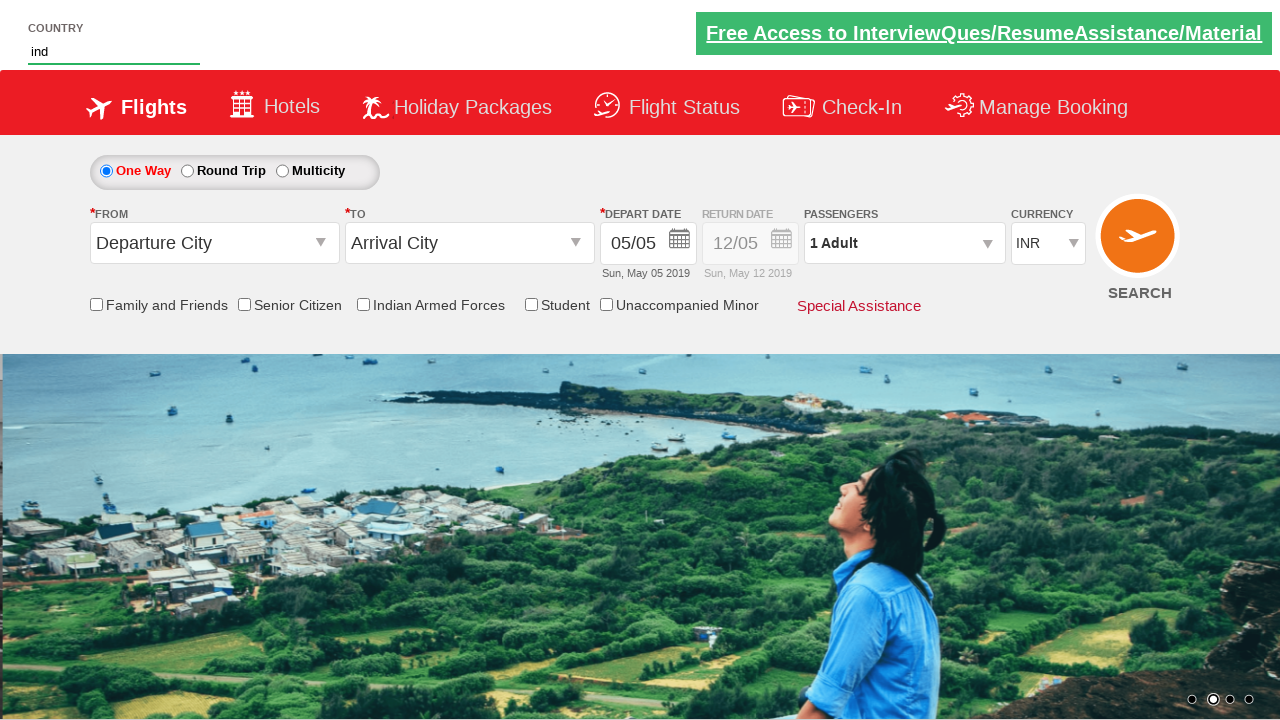

Autosuggest dropdown appeared with suggestions
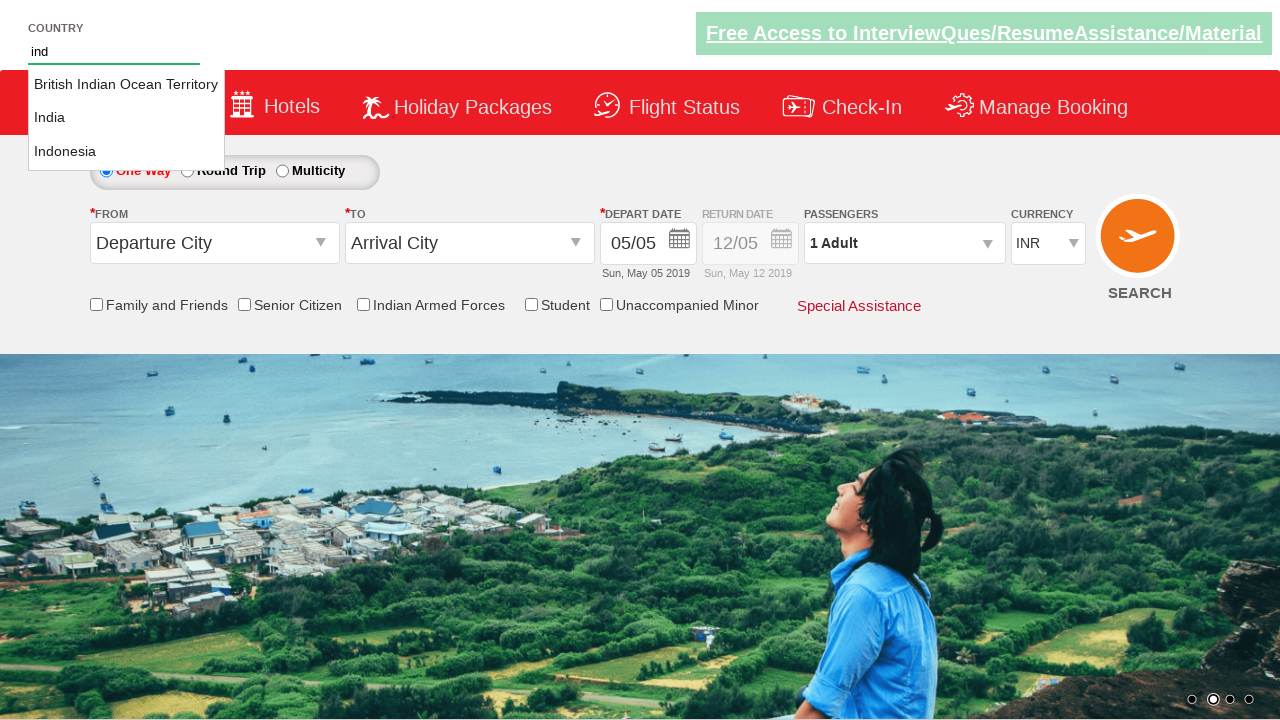

Selected 'India' from autosuggest dropdown at (126, 118) on li.ui-menu-item a >> nth=1
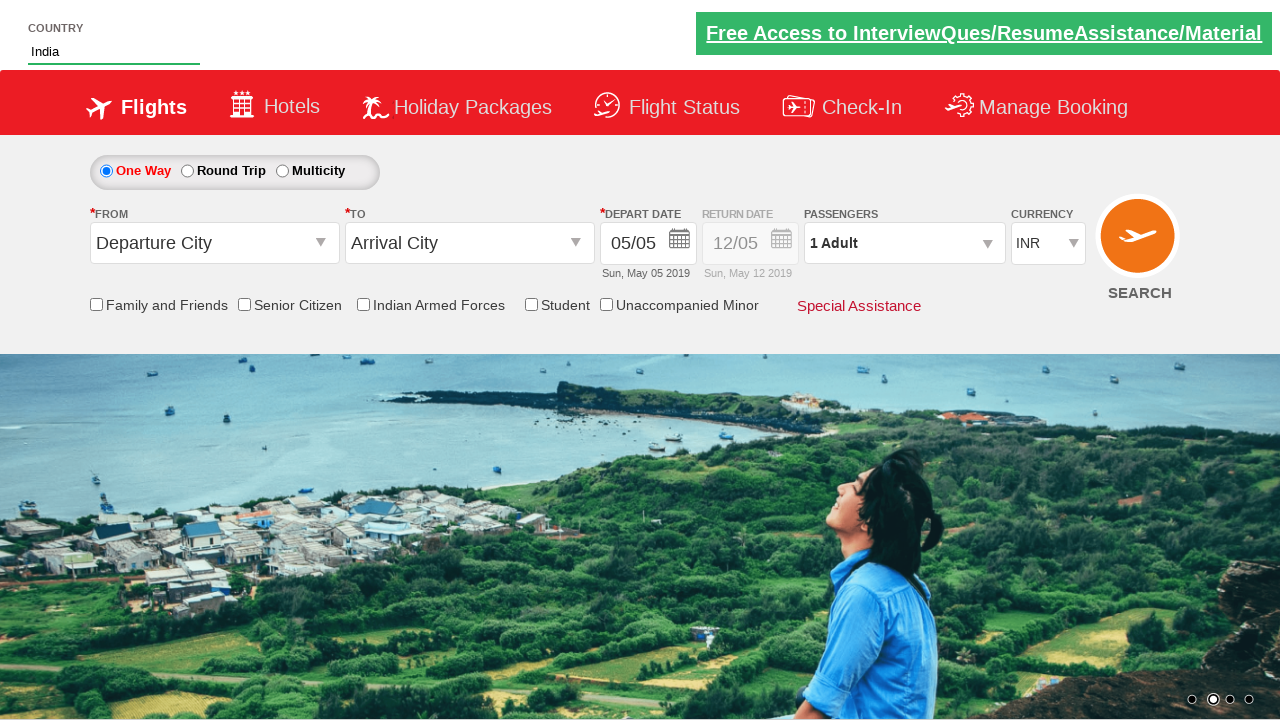

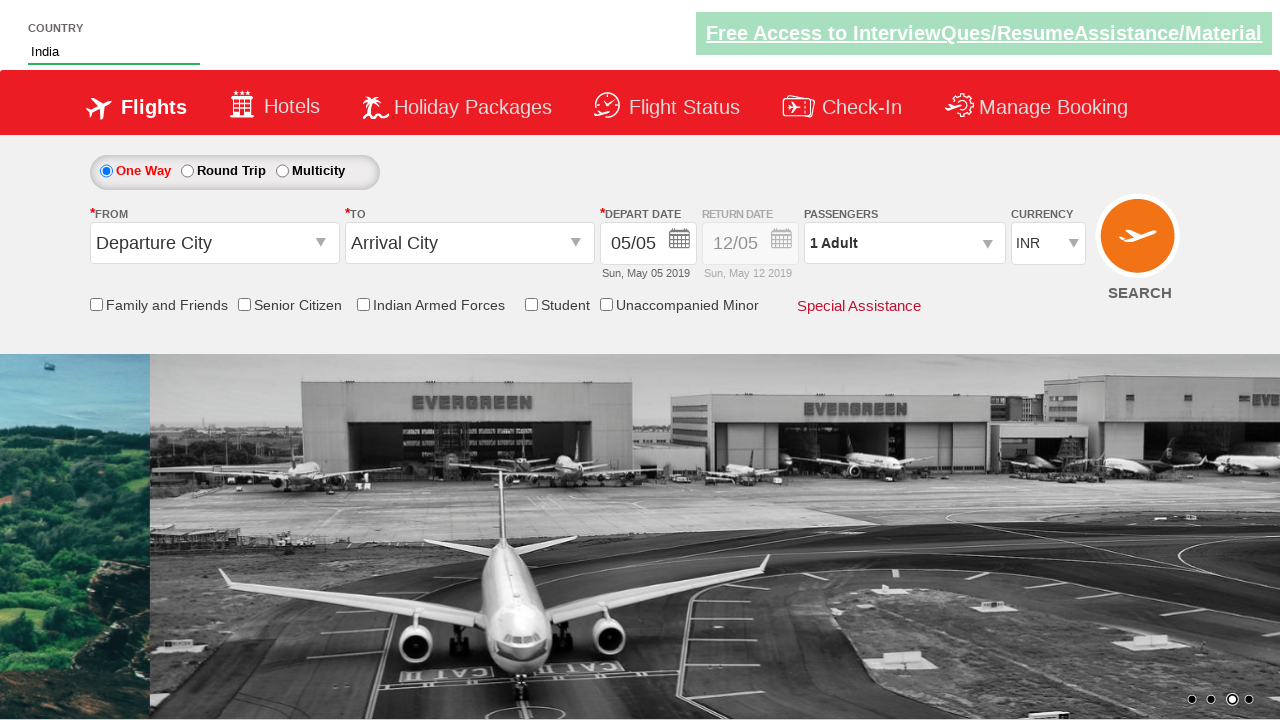